Tests dynamic controls page by clicking the Remove button and waiting for the Add button to appear after the checkbox is removed

Starting URL: http://the-internet.herokuapp.com/dynamic_controls

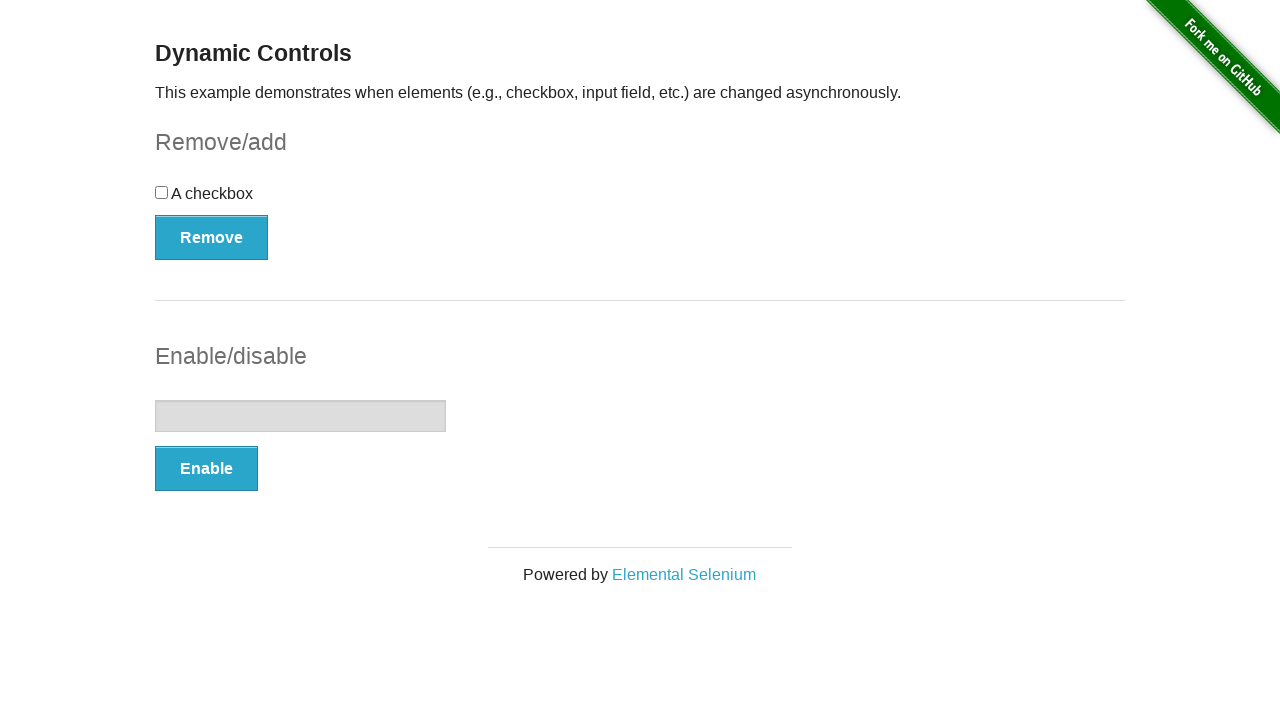

Clicked Remove button to remove the checkbox at (212, 237) on xpath=//*[.='Remove']
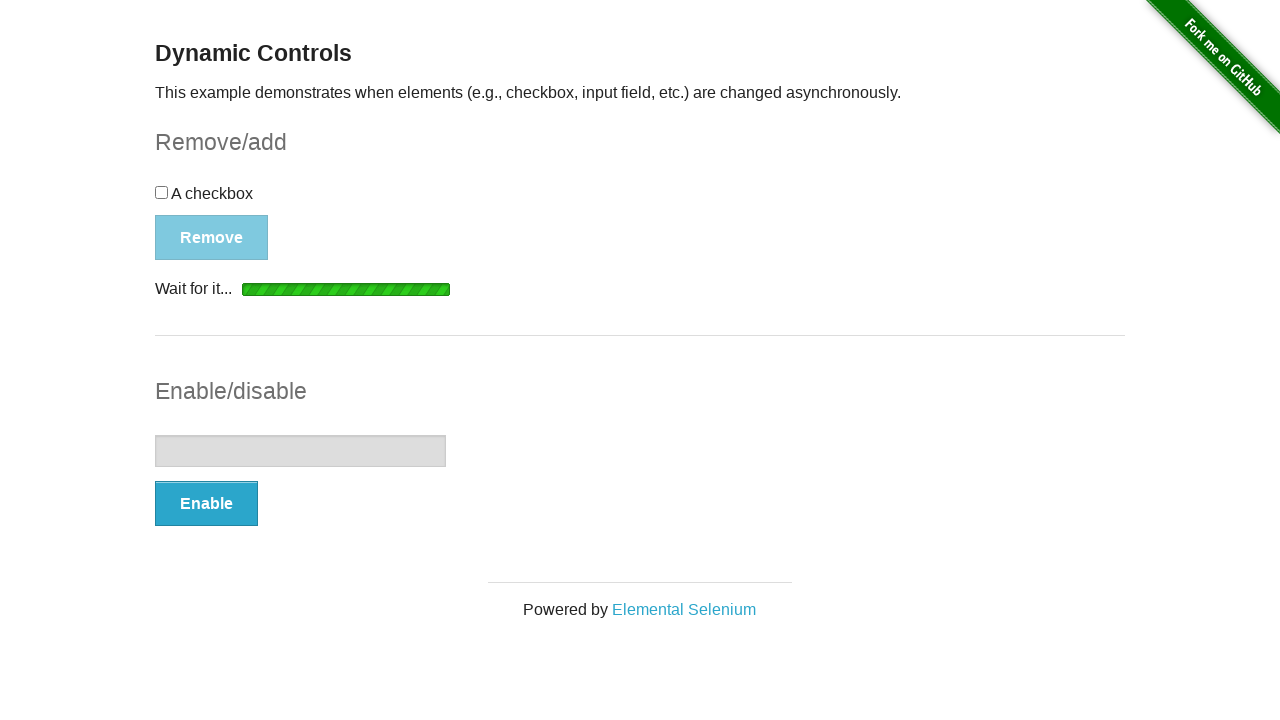

Waited for Add button to appear after checkbox removal
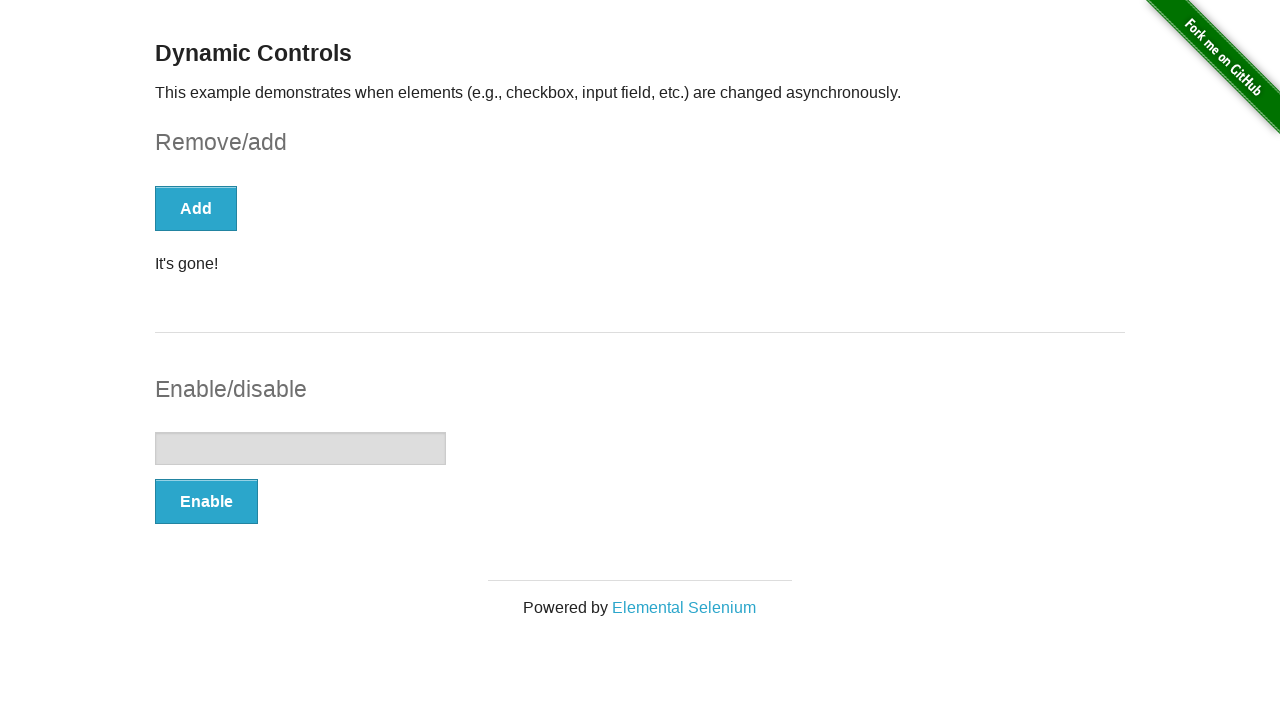

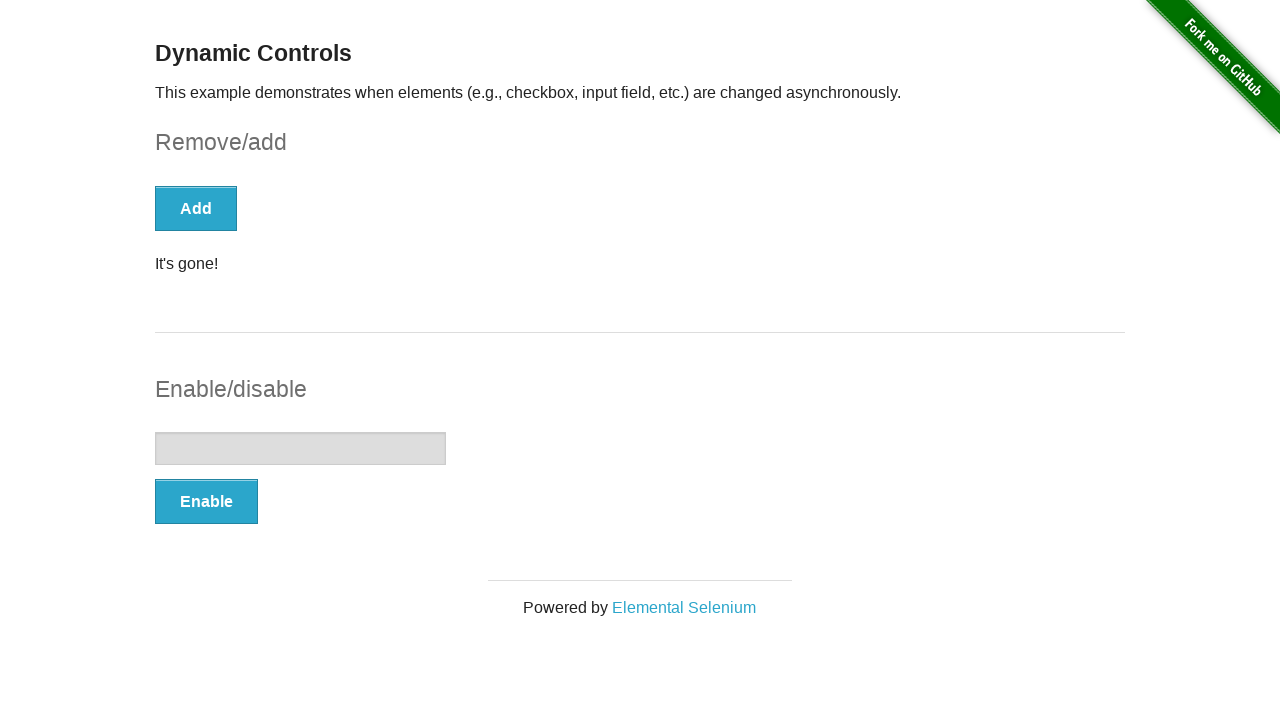